Tests the search functionality on W3Schools website by entering a search query and clicking the search button, then verifying the results page loads.

Starting URL: https://www.w3schools.com/

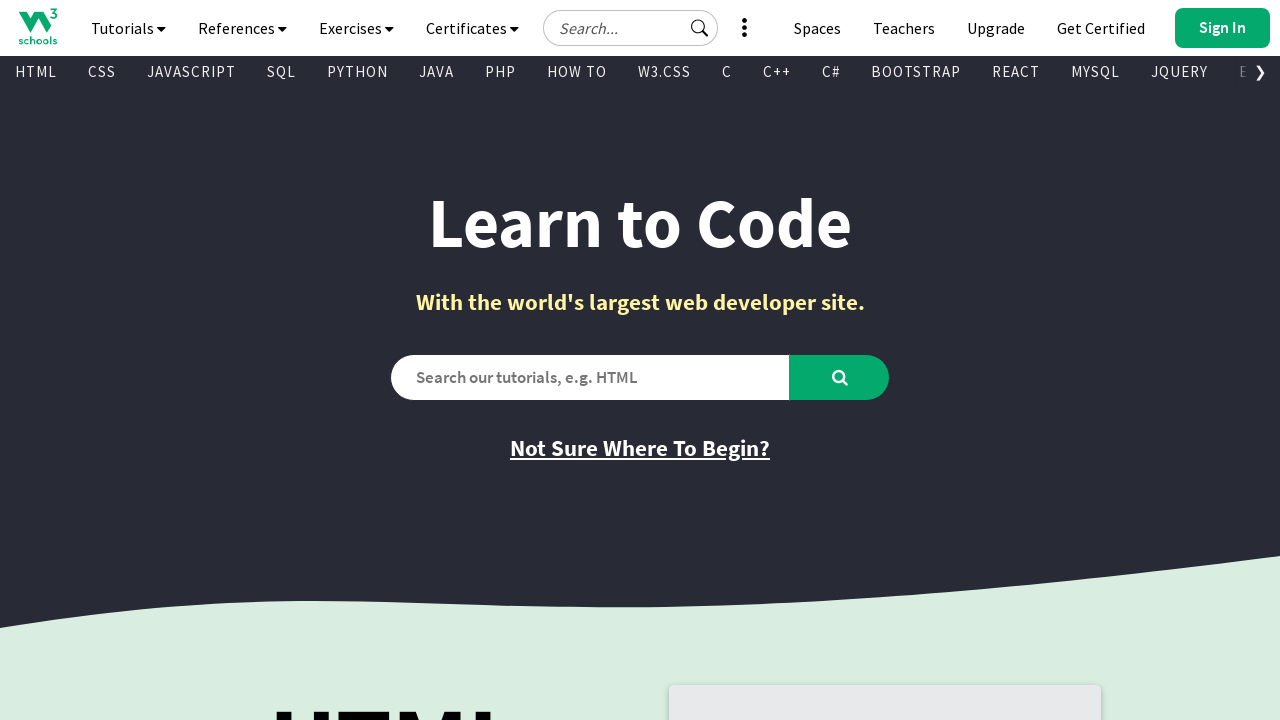

Search input field loaded on W3Schools homepage
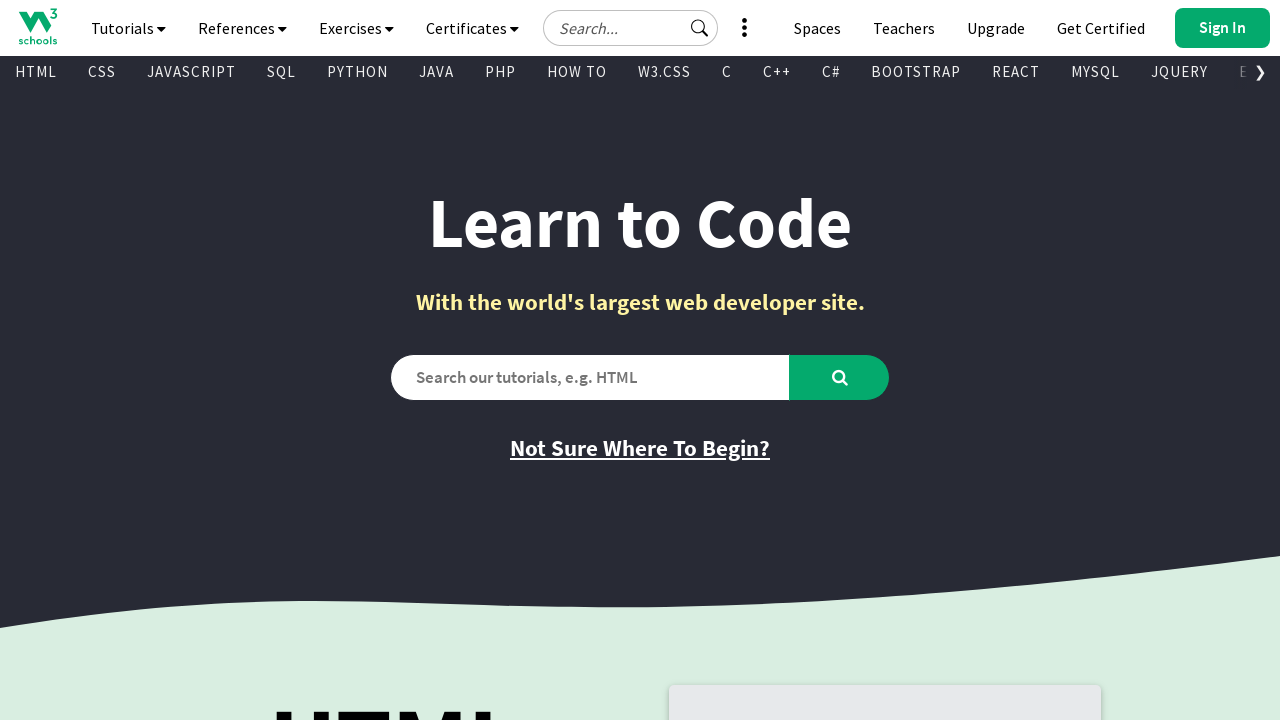

Entered search query 'JavaScript tutorial' into search field on #search2
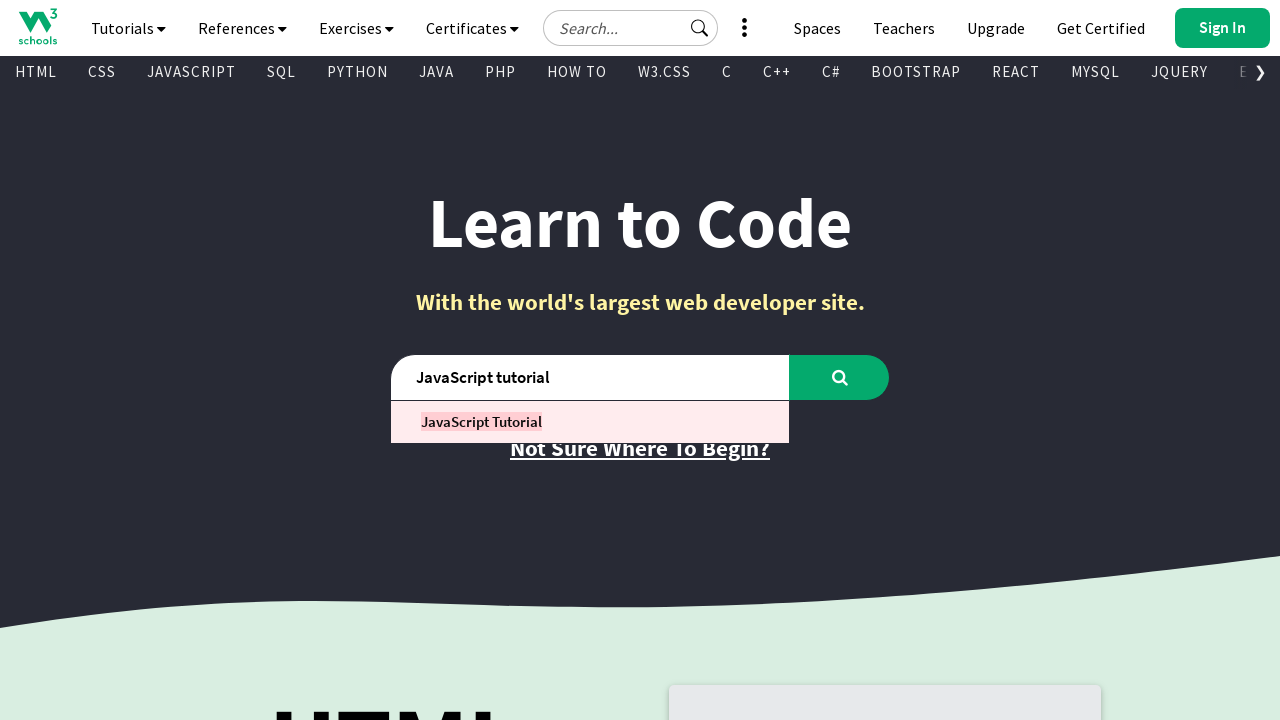

Clicked search button to submit search query at (840, 377) on #learntocode_searchbtn
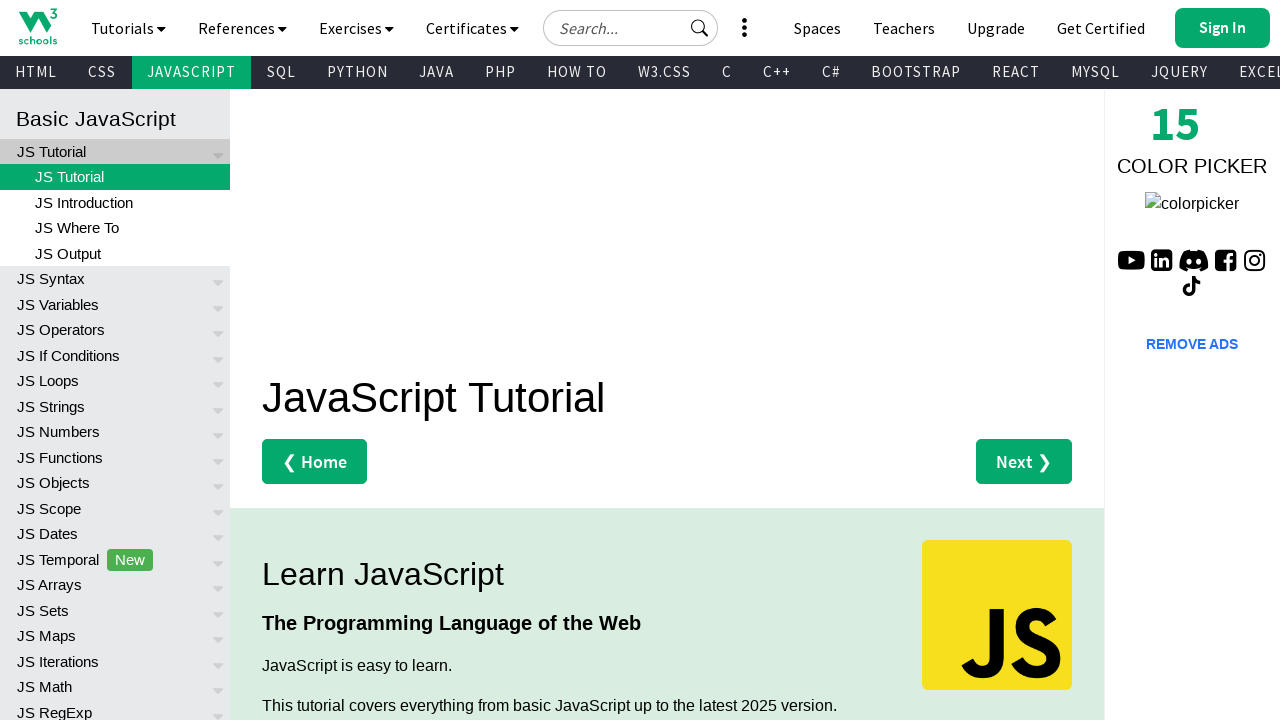

Waited for search results page to fully load
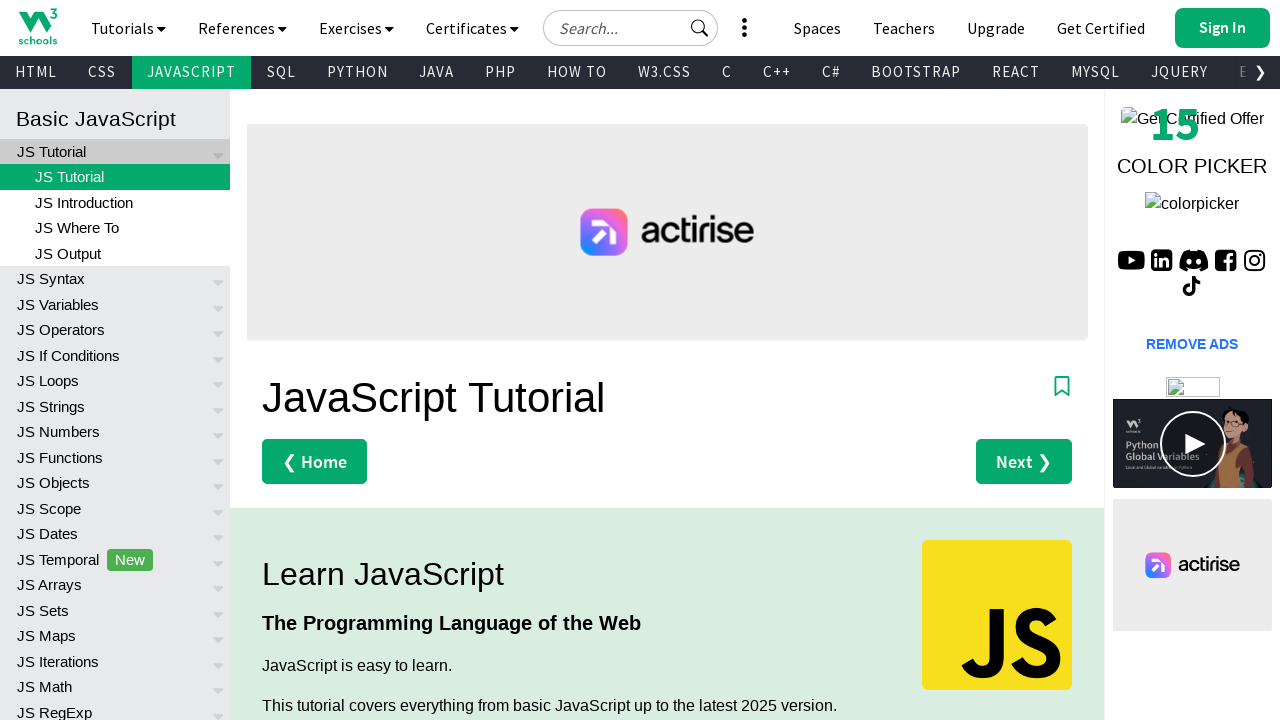

Search results page loaded and body element is visible
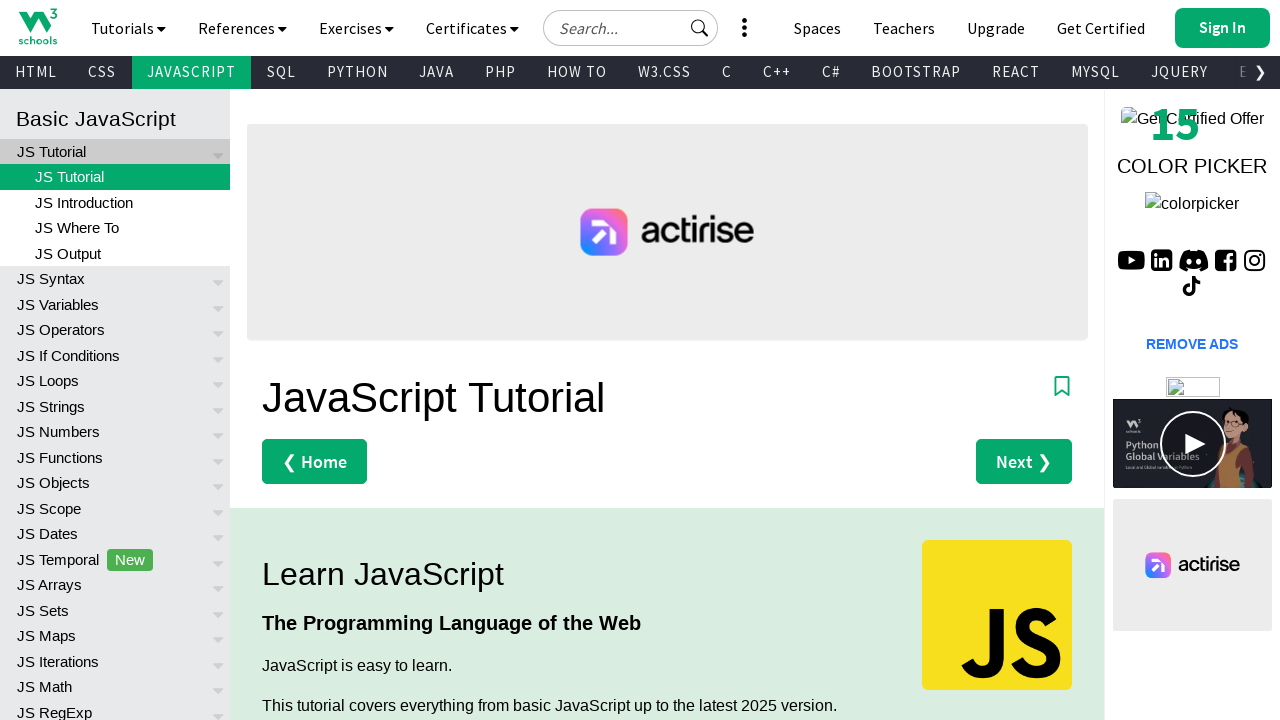

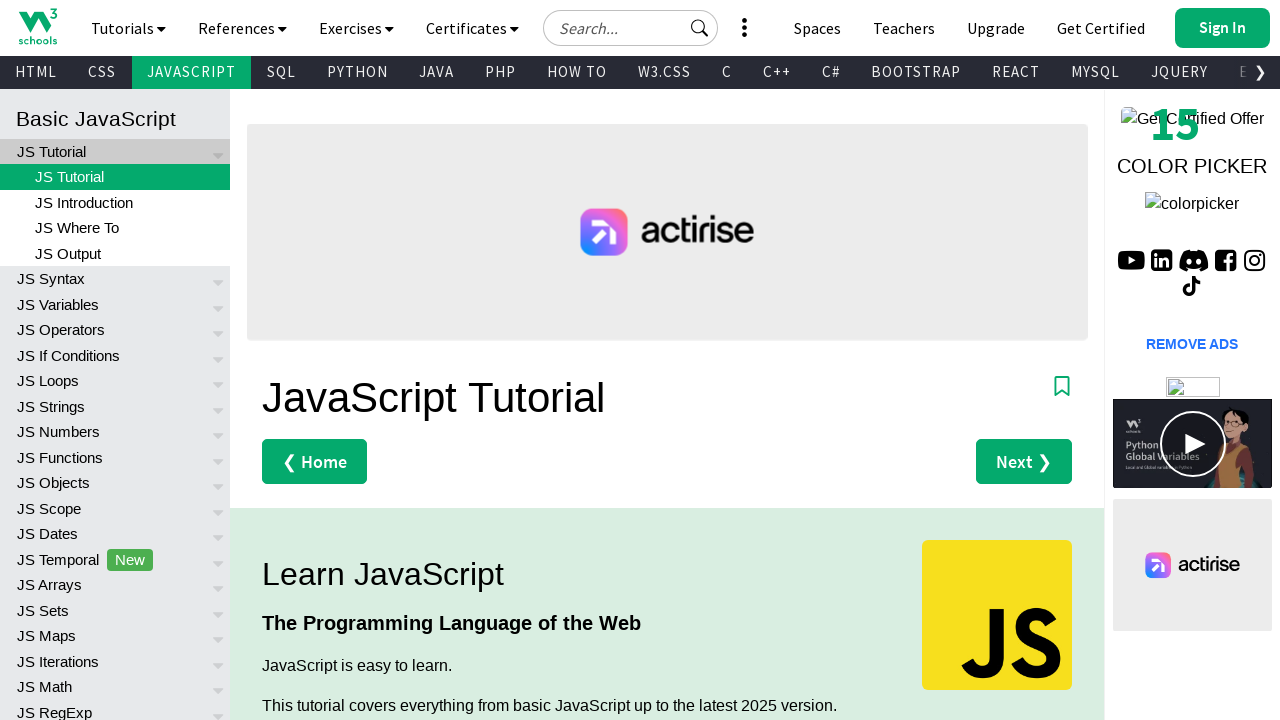